Tests JavaScript alert handling by clicking buttons that trigger alerts and confirms, then accepting and dismissing them respectively.

Starting URL: https://www.rahulshettyacademy.com/AutomationPractice/

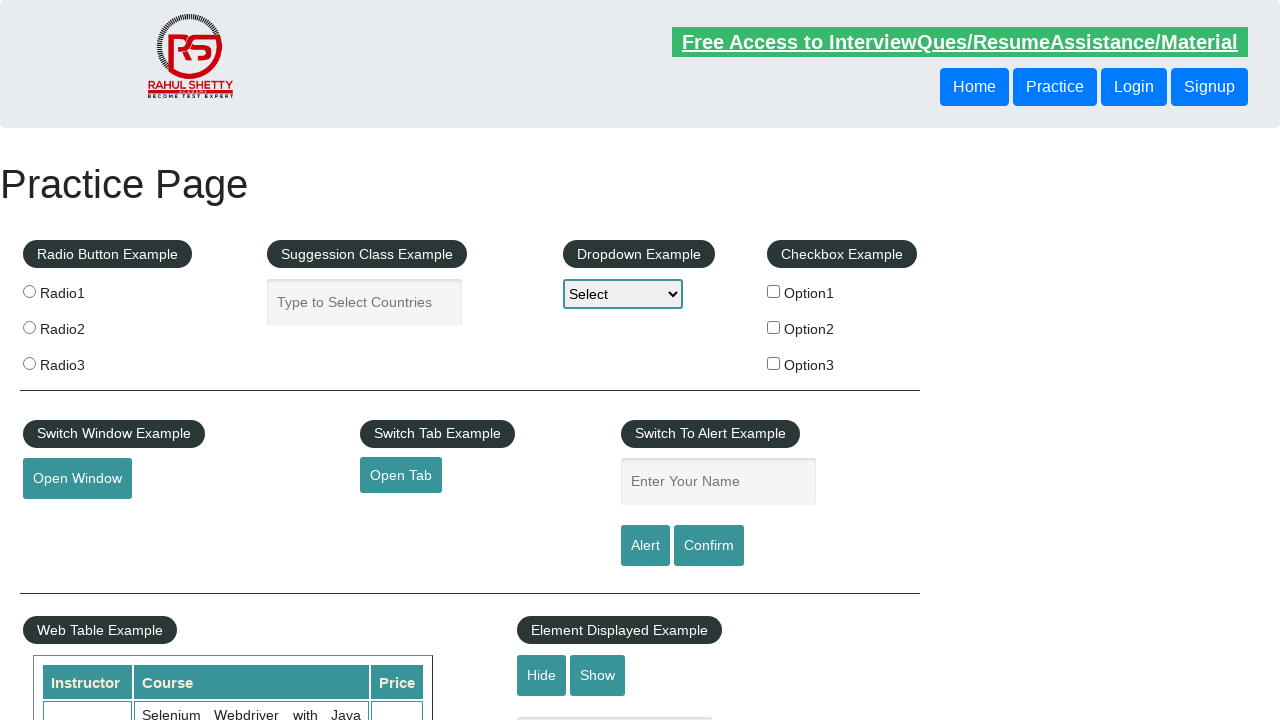

Set up dialog handler to accept the next alert
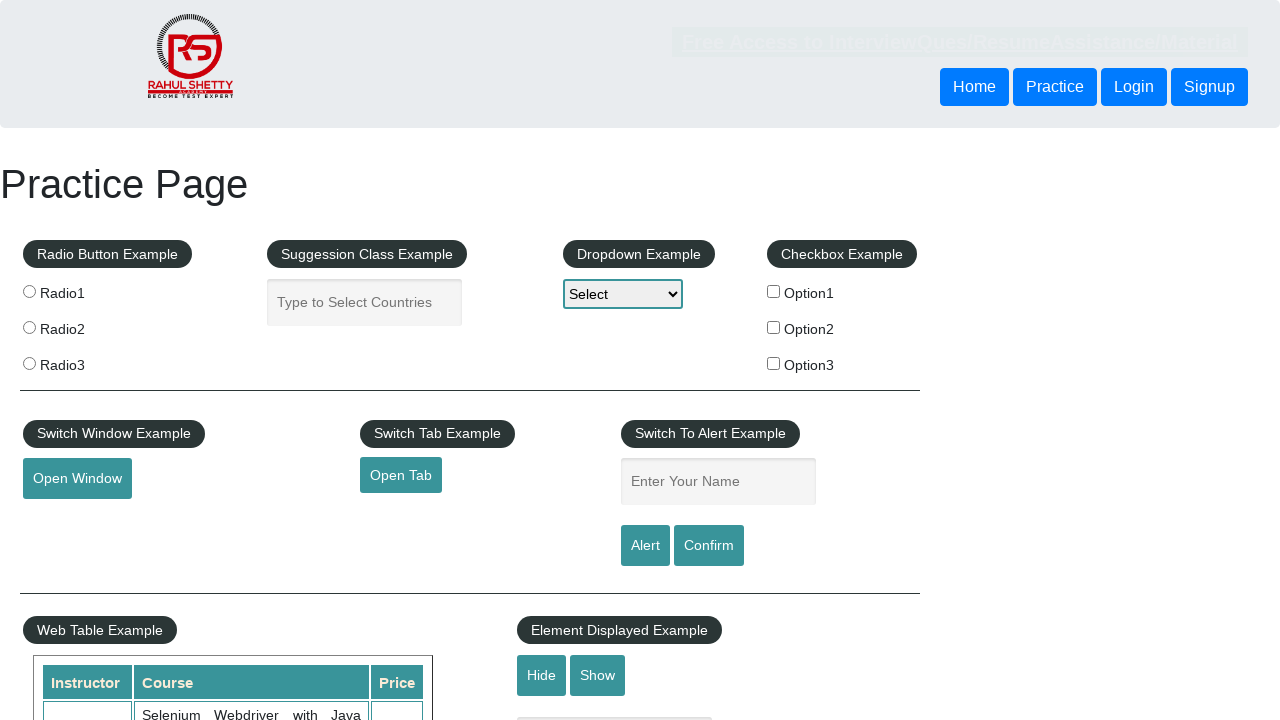

Clicked alert button to trigger JavaScript alert at (645, 546) on input#alertbtn
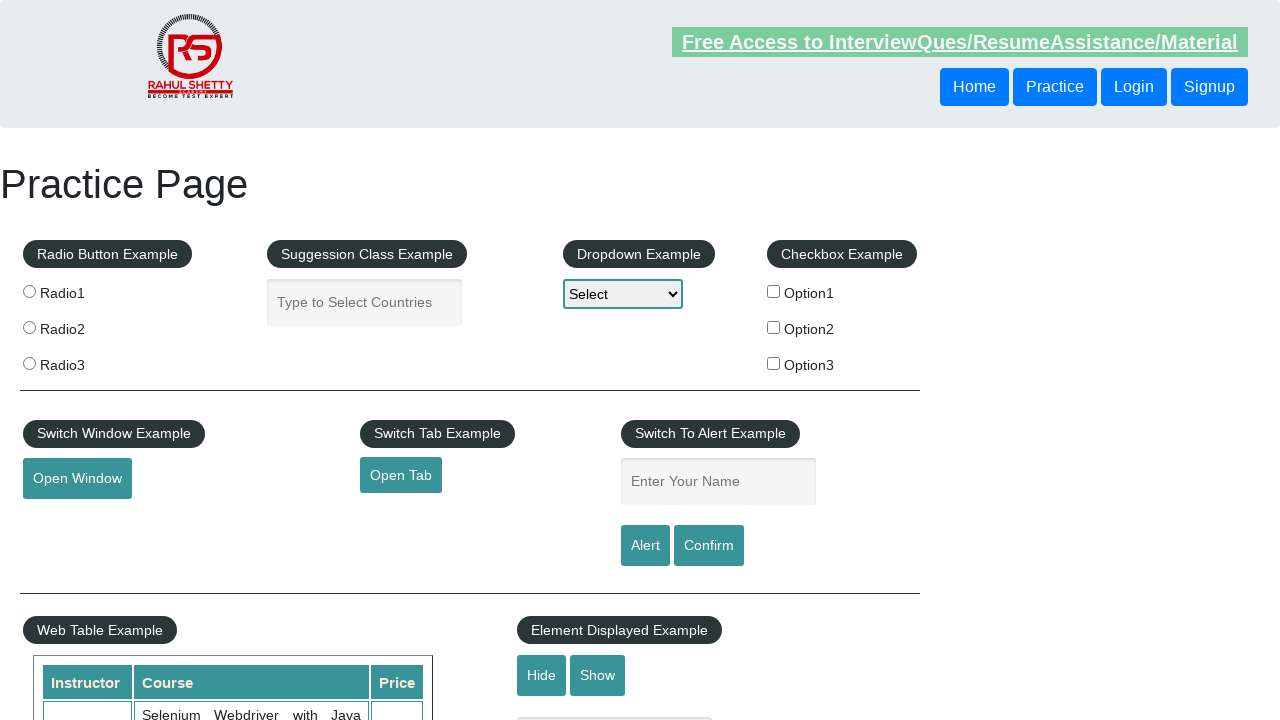

Waited 500ms for alert to be processed
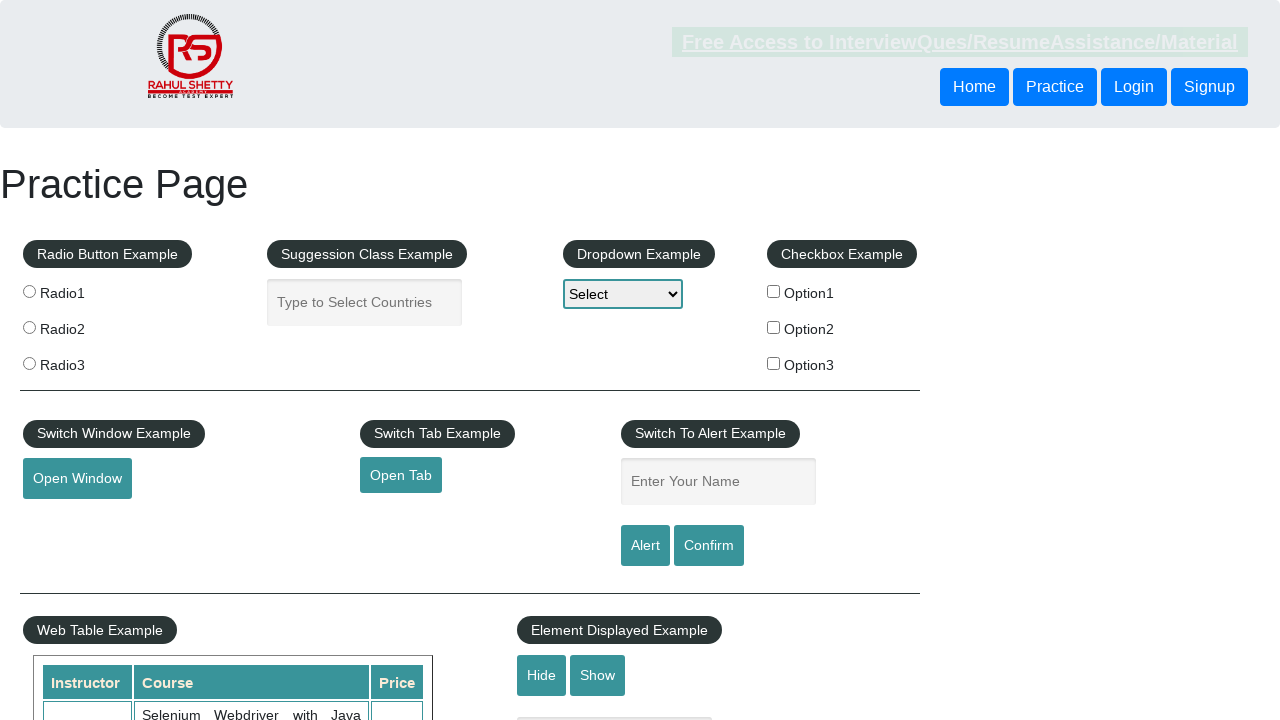

Set up dialog handler to dismiss the next confirm dialog
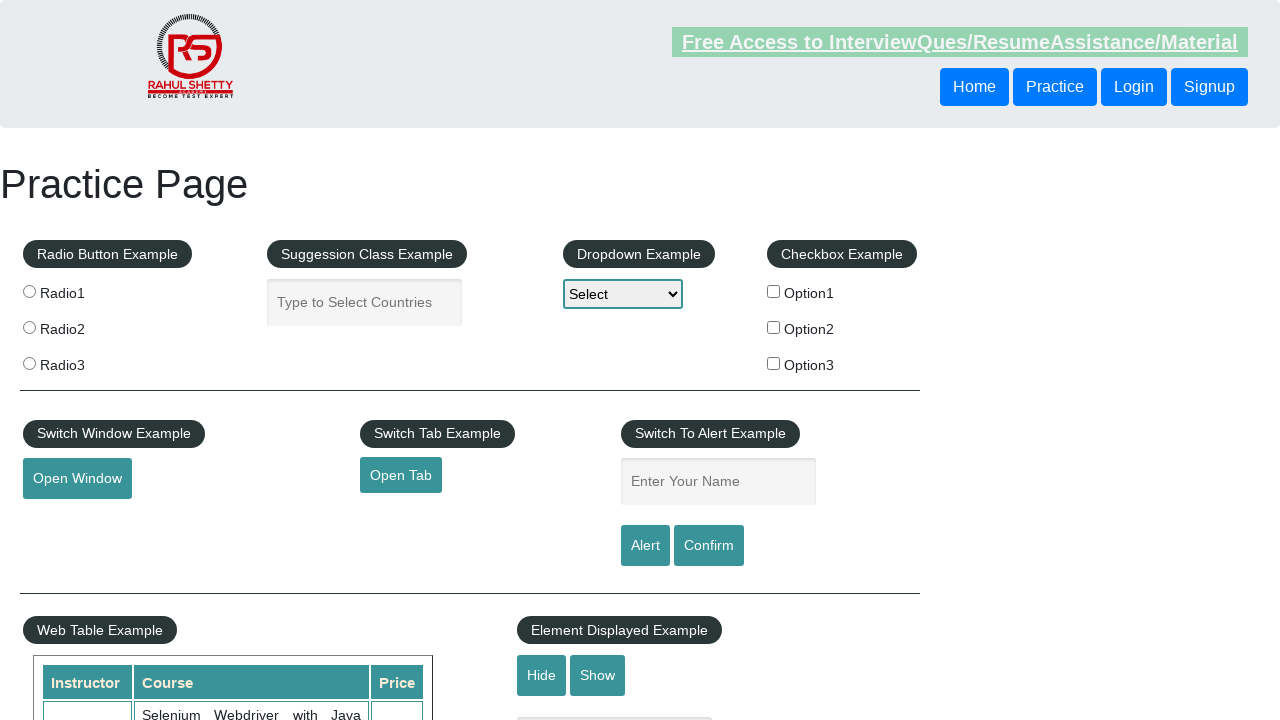

Clicked confirm button to trigger confirm dialog at (709, 546) on input#confirmbtn
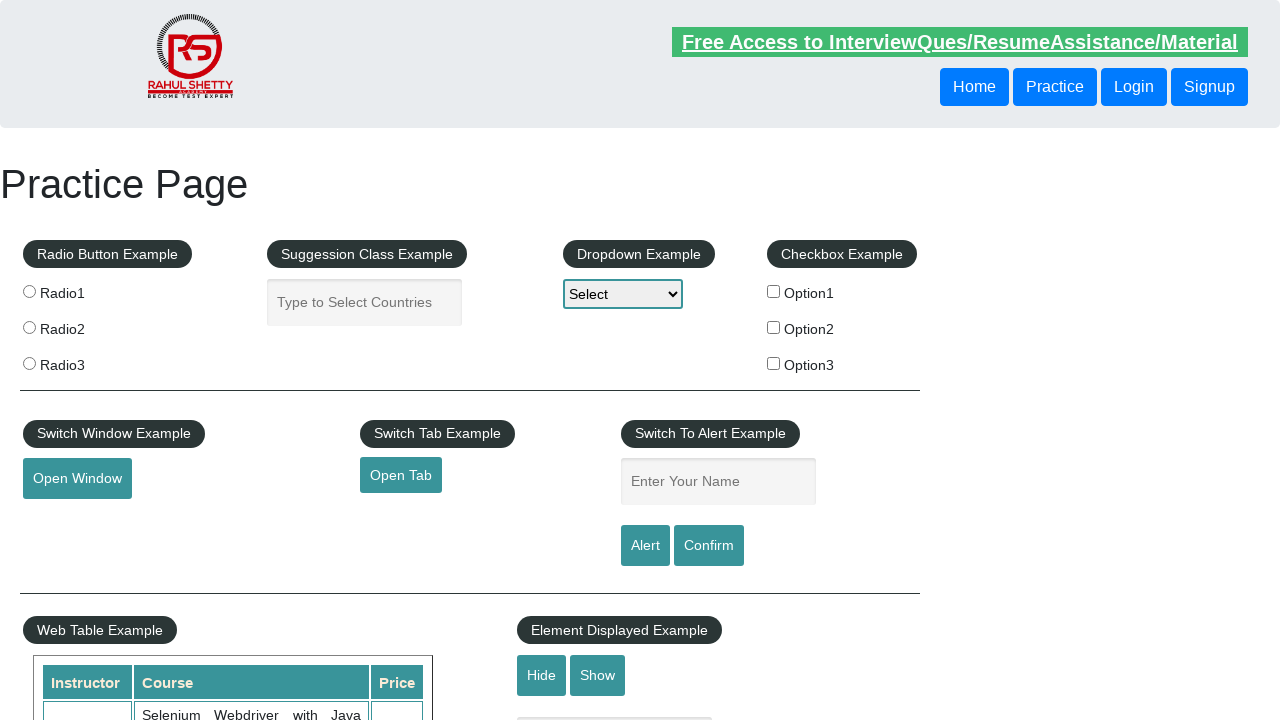

Waited 500ms for confirm dialog dismissal to complete
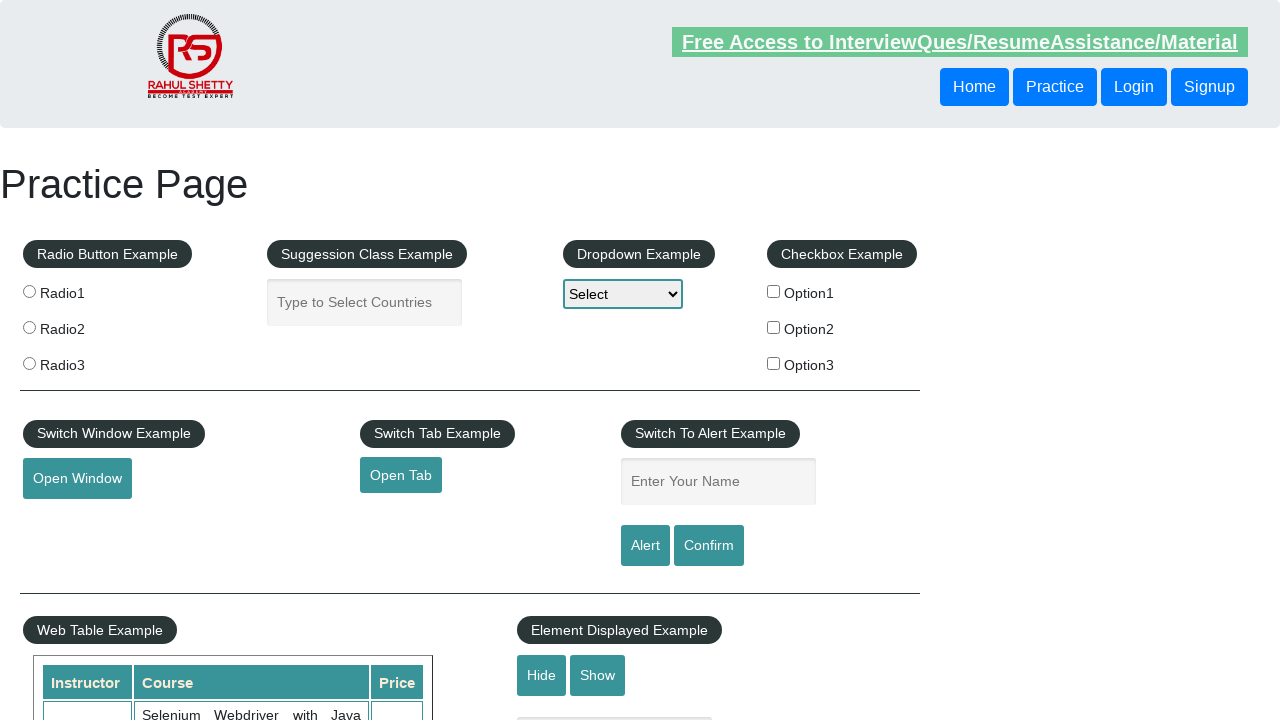

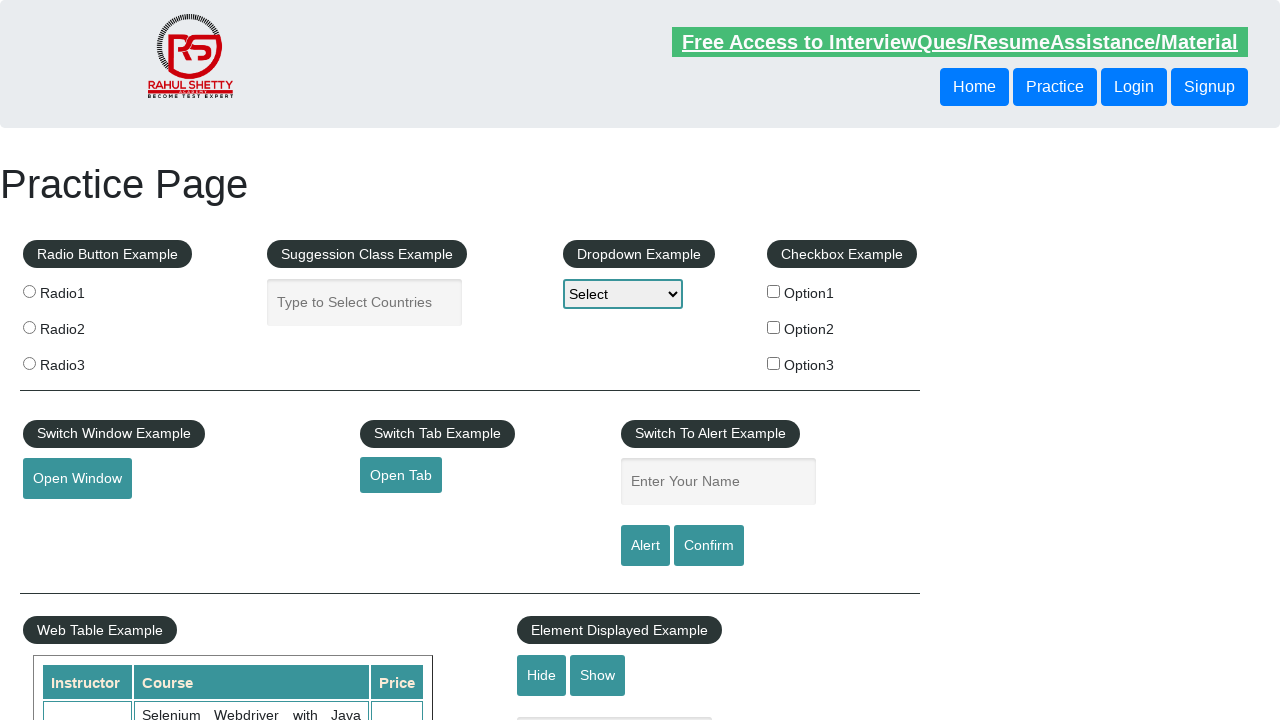